Tests file upload functionality by sending a file path to the file input element and submitting the form, then verifies the uploaded filename is displayed on the result page.

Starting URL: http://the-internet.herokuapp.com/upload

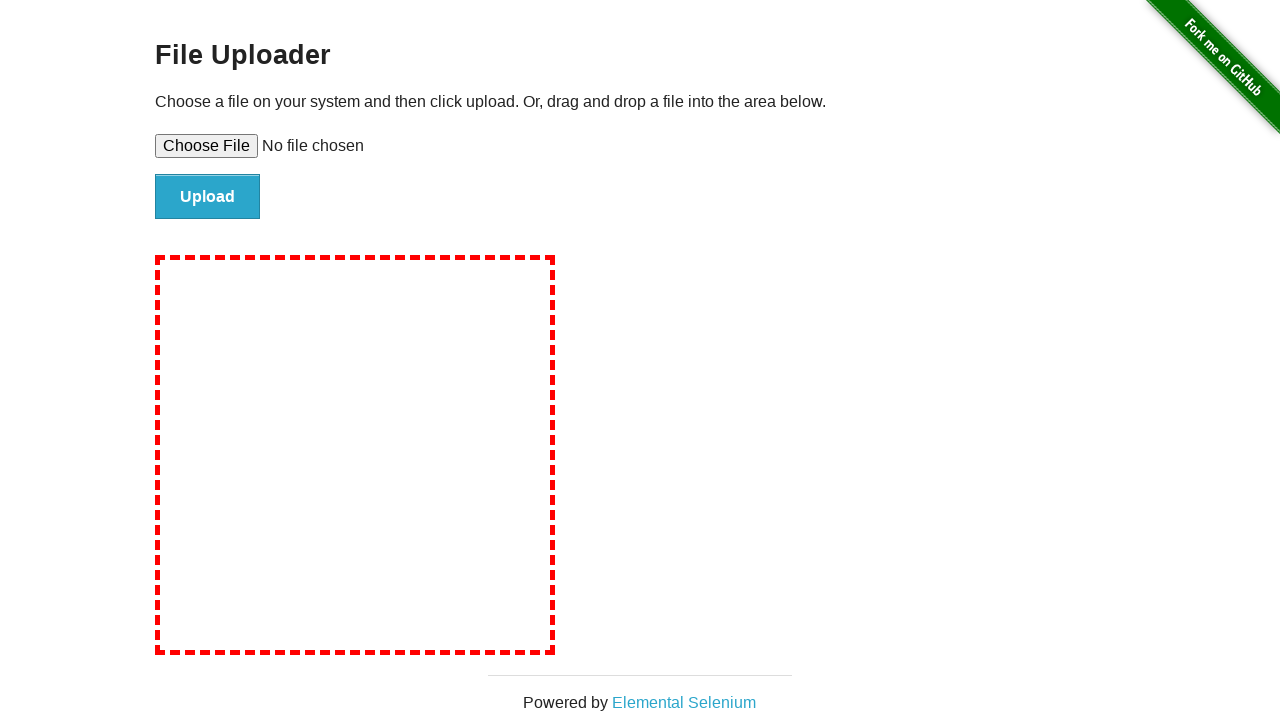

Set input file to test-upload-file.txt in file upload field
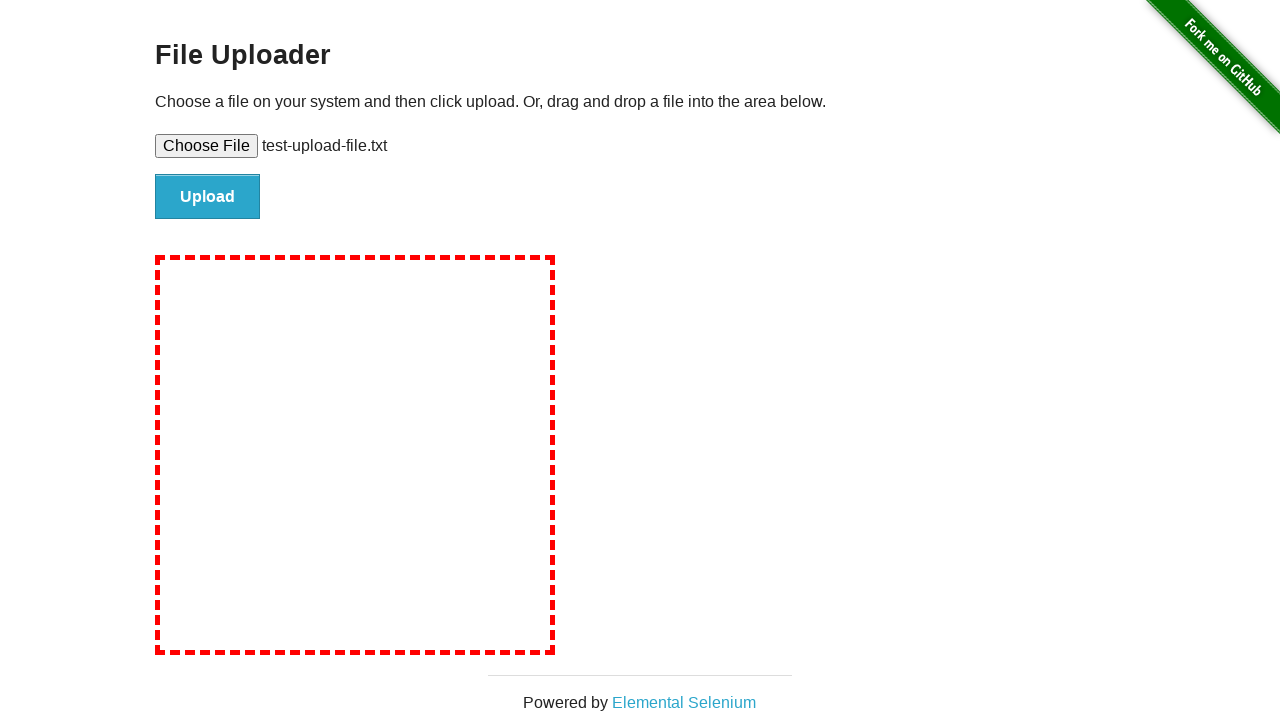

Clicked file submit button to upload the file at (208, 197) on #file-submit
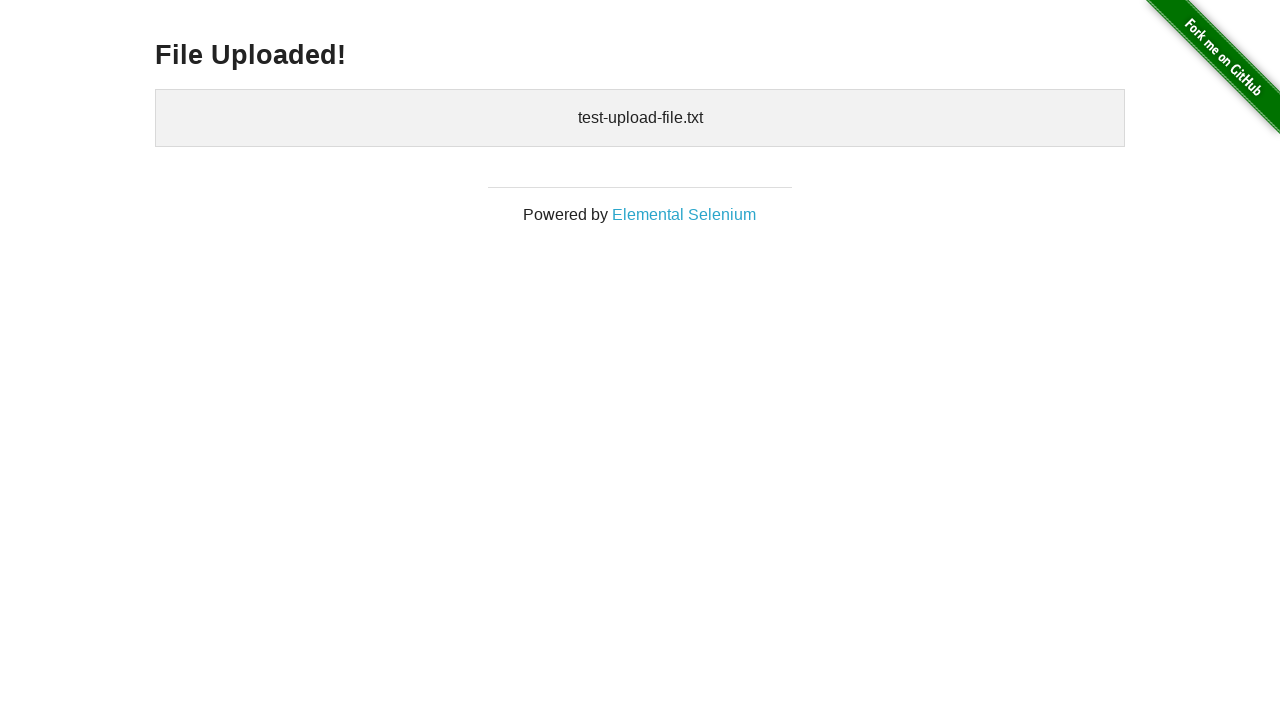

Verified that uploaded file is displayed on result page
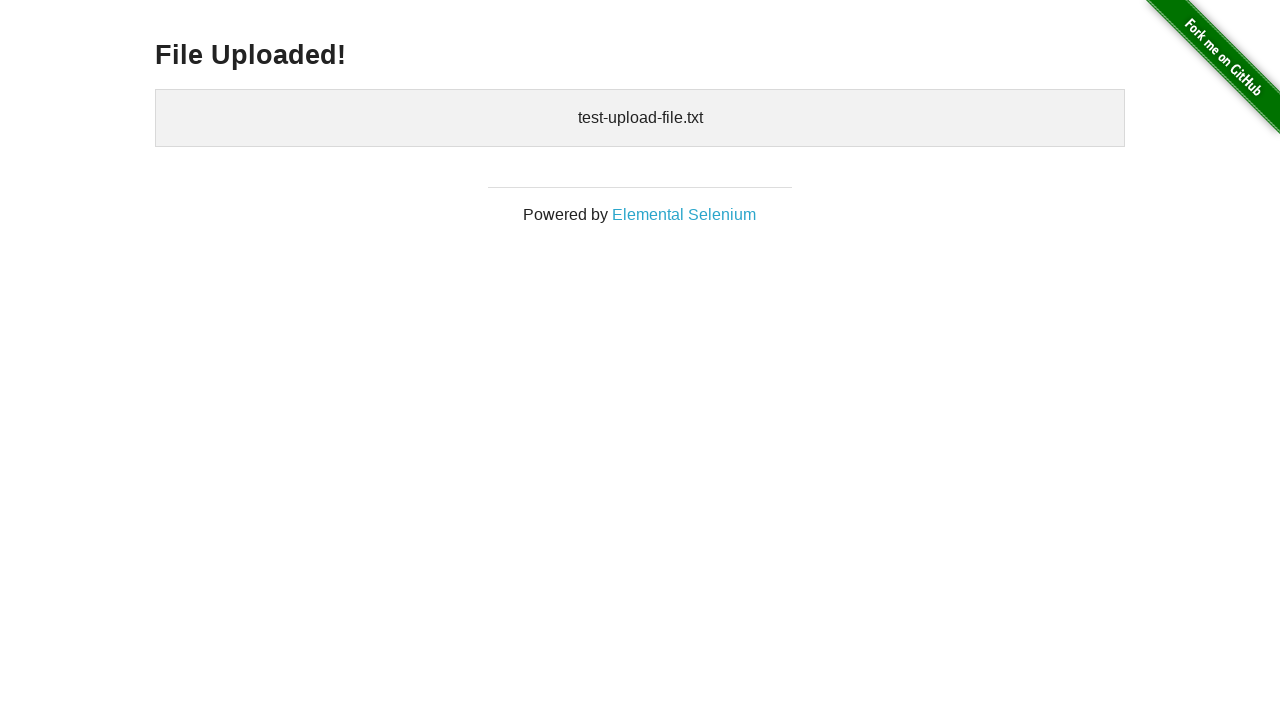

Cleaned up temporary test file
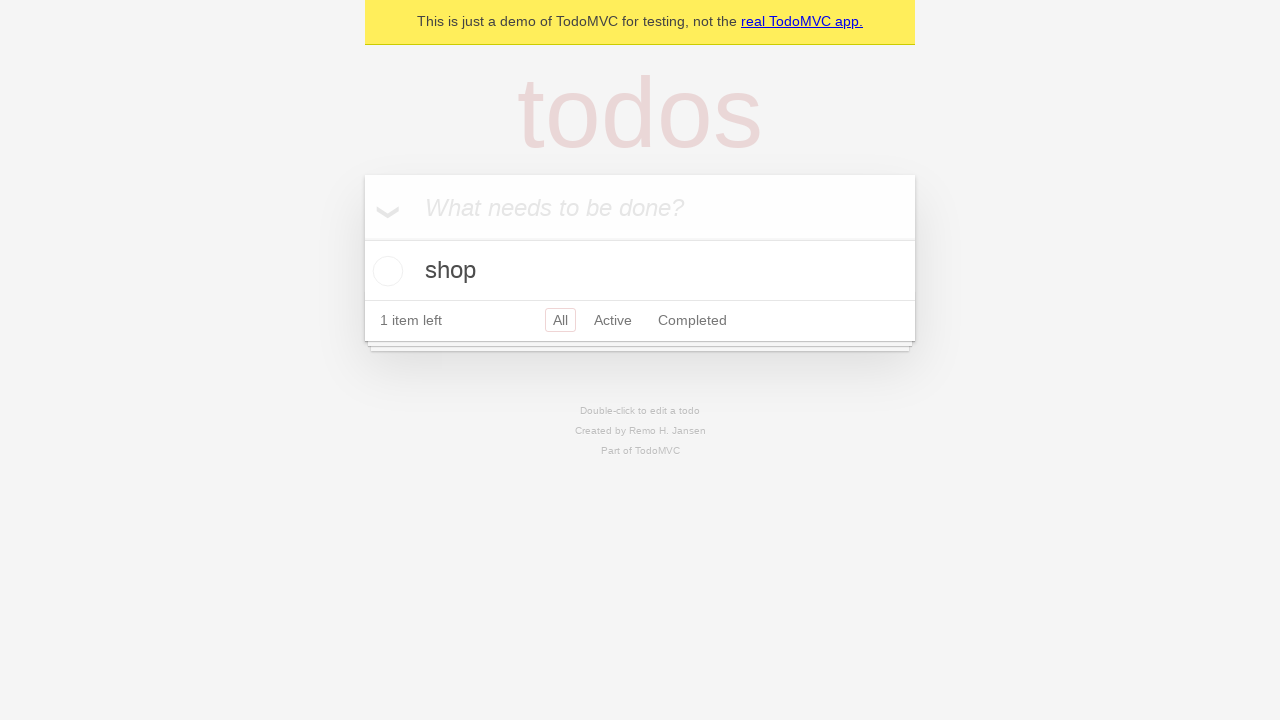

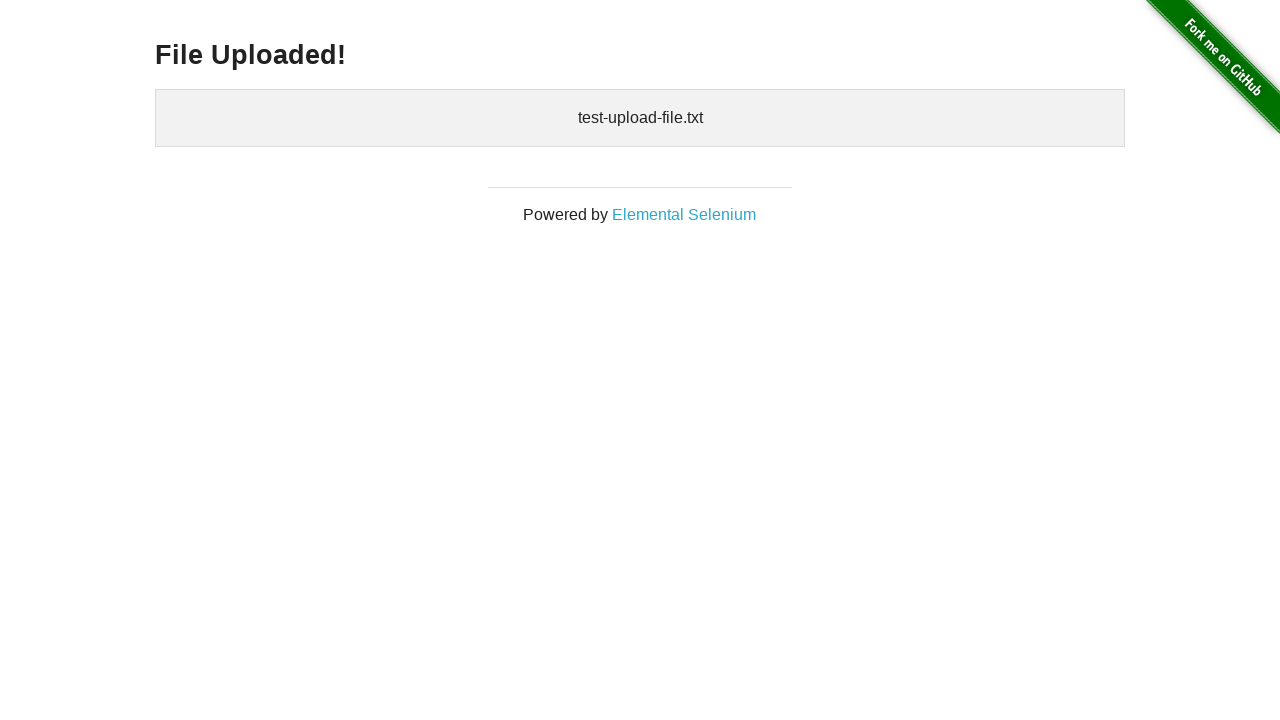